Navigates to GitHub's homepage and verifies the page loads successfully by checking the page title.

Starting URL: https://github.com

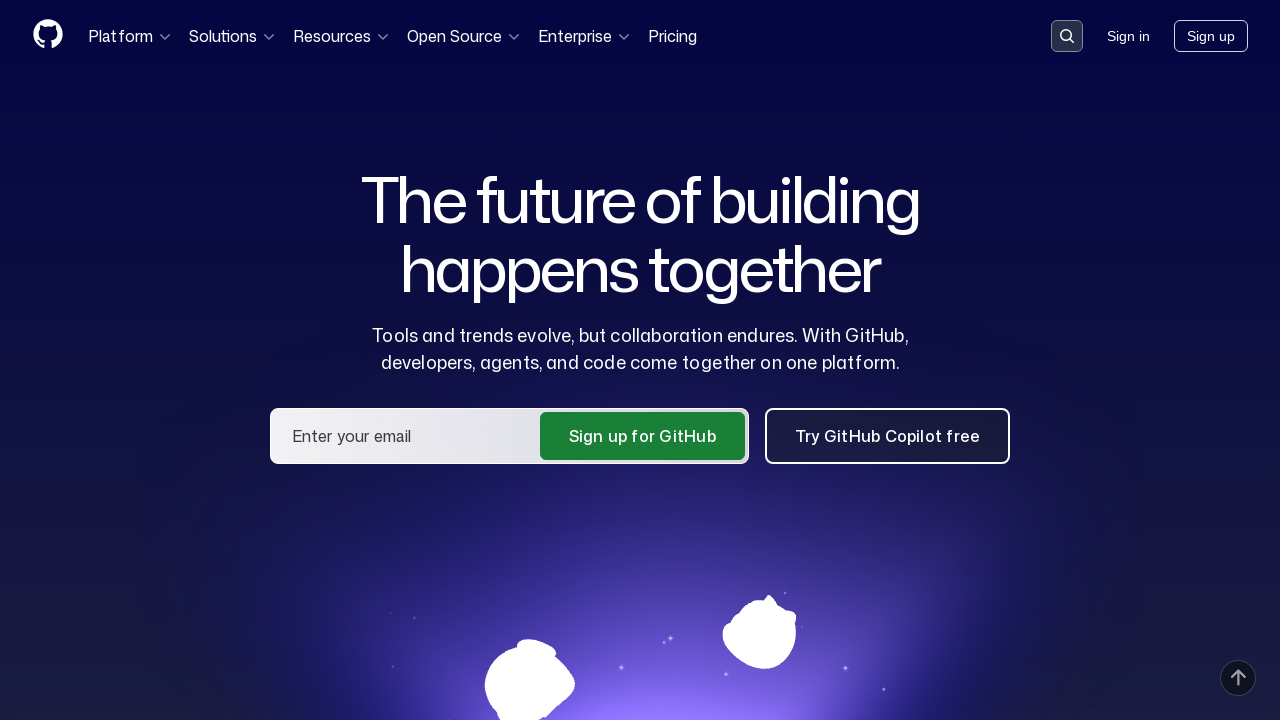

Navigated to GitHub homepage
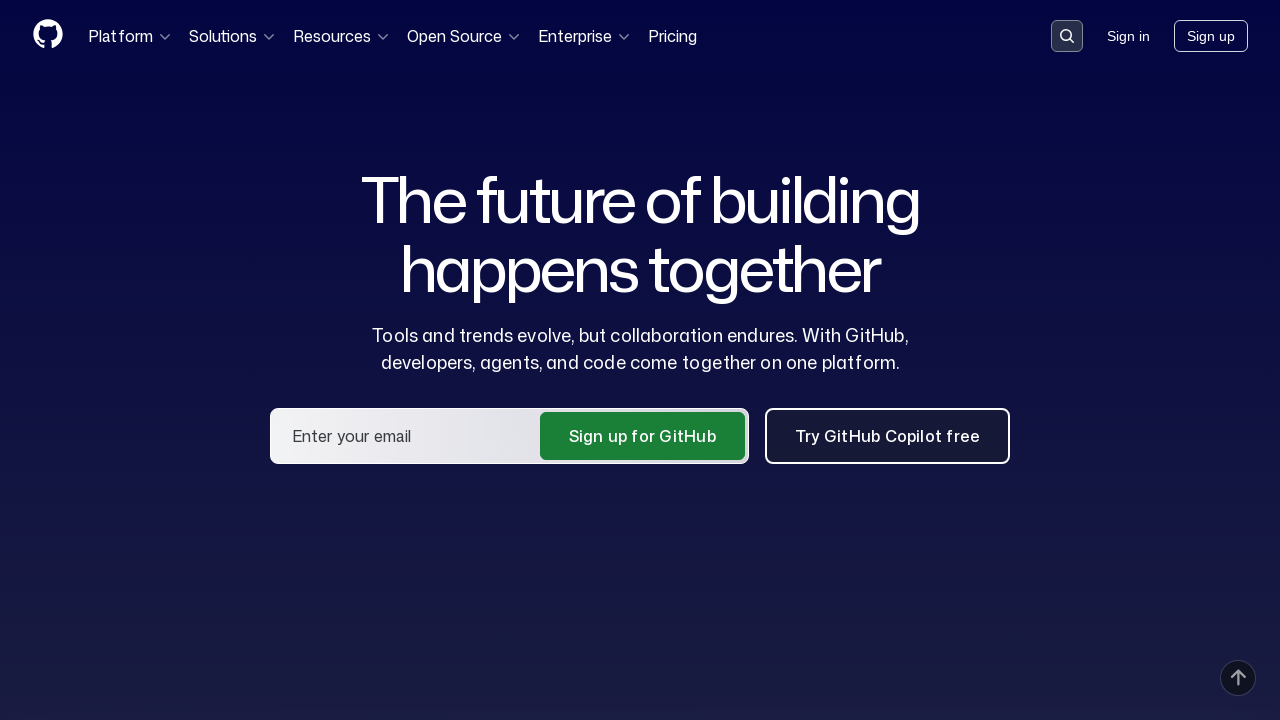

Waited for page to reach domcontentloaded state
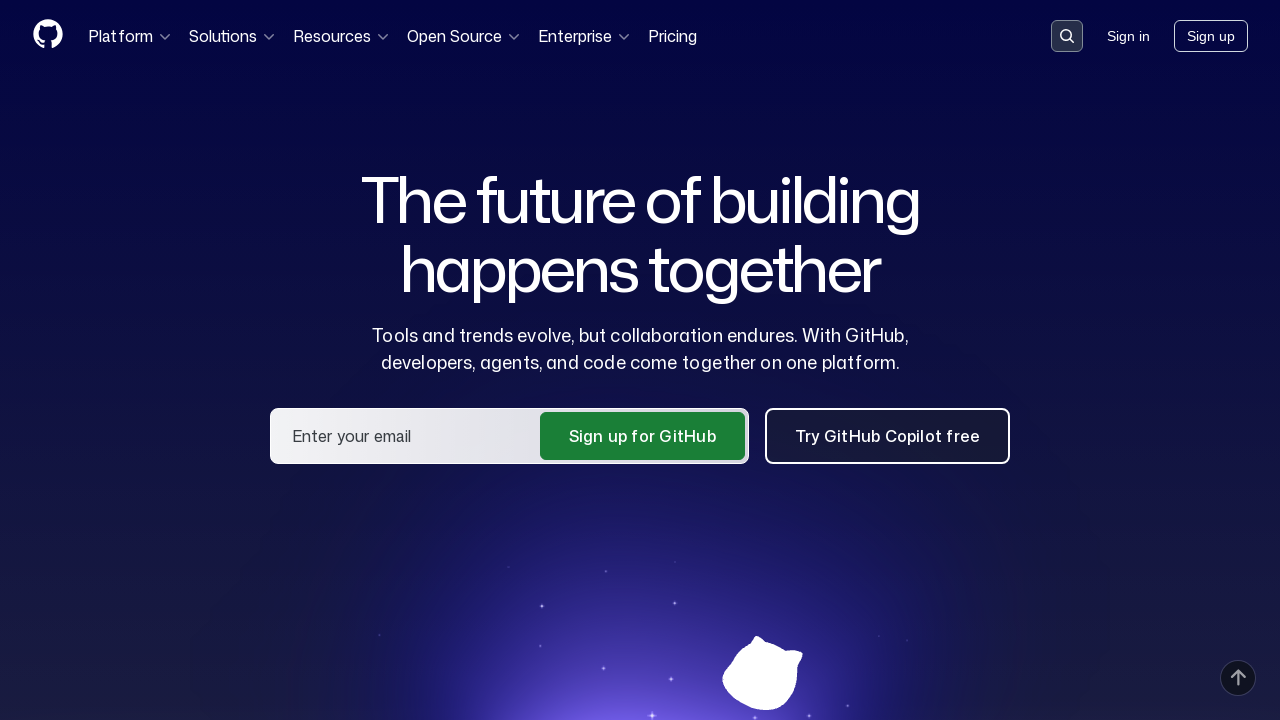

Retrieved page title: 'GitHub · Change is constant. GitHub keeps you ahead. · GitHub'
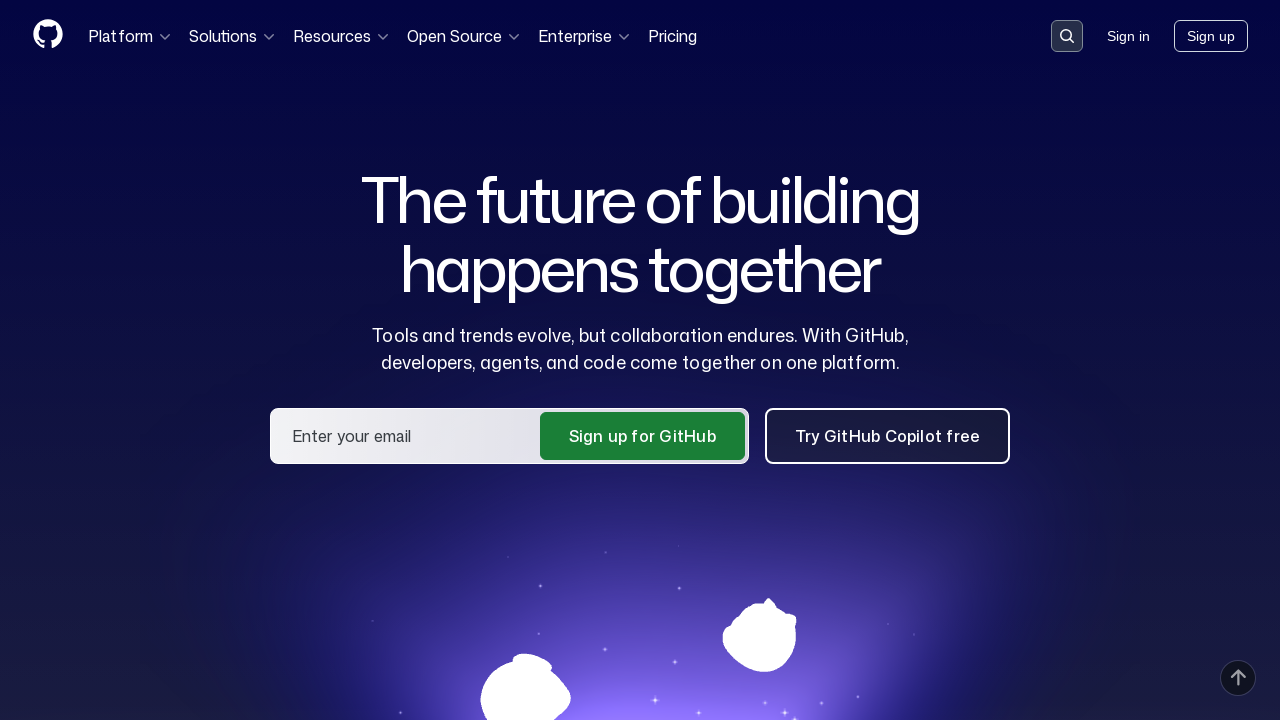

Verified that 'GitHub' is present in page title
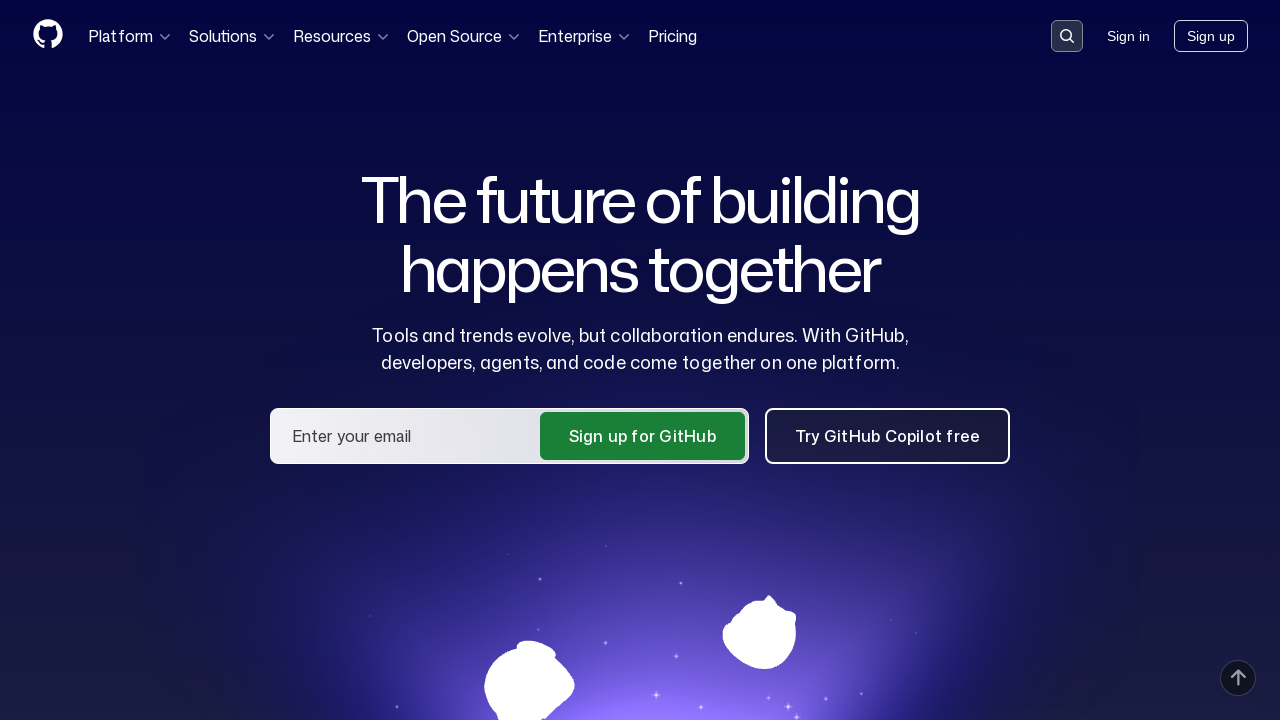

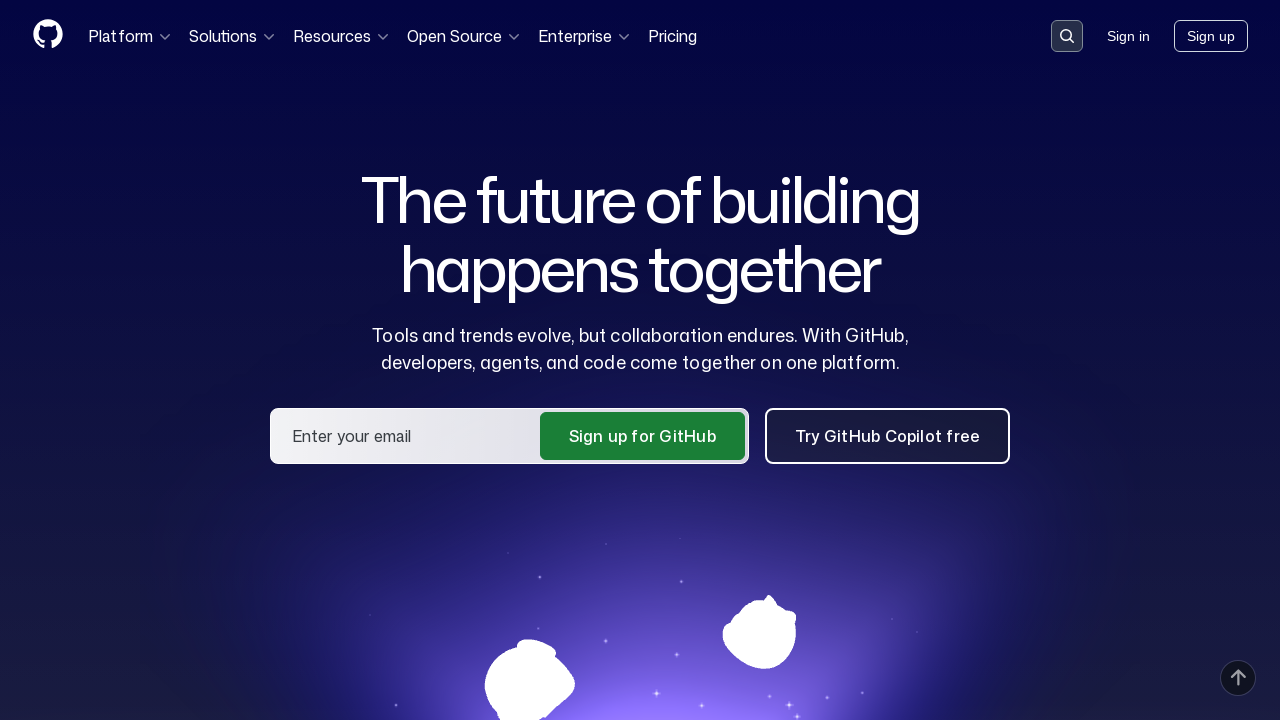